Demonstrates basic browser navigation commands (refresh, back, forward) and window management operations (maximize, fullscreen, minimize) on a web page.

Starting URL: https://opensource-demo.orangehrmlive.com/web/index.php/auth/login

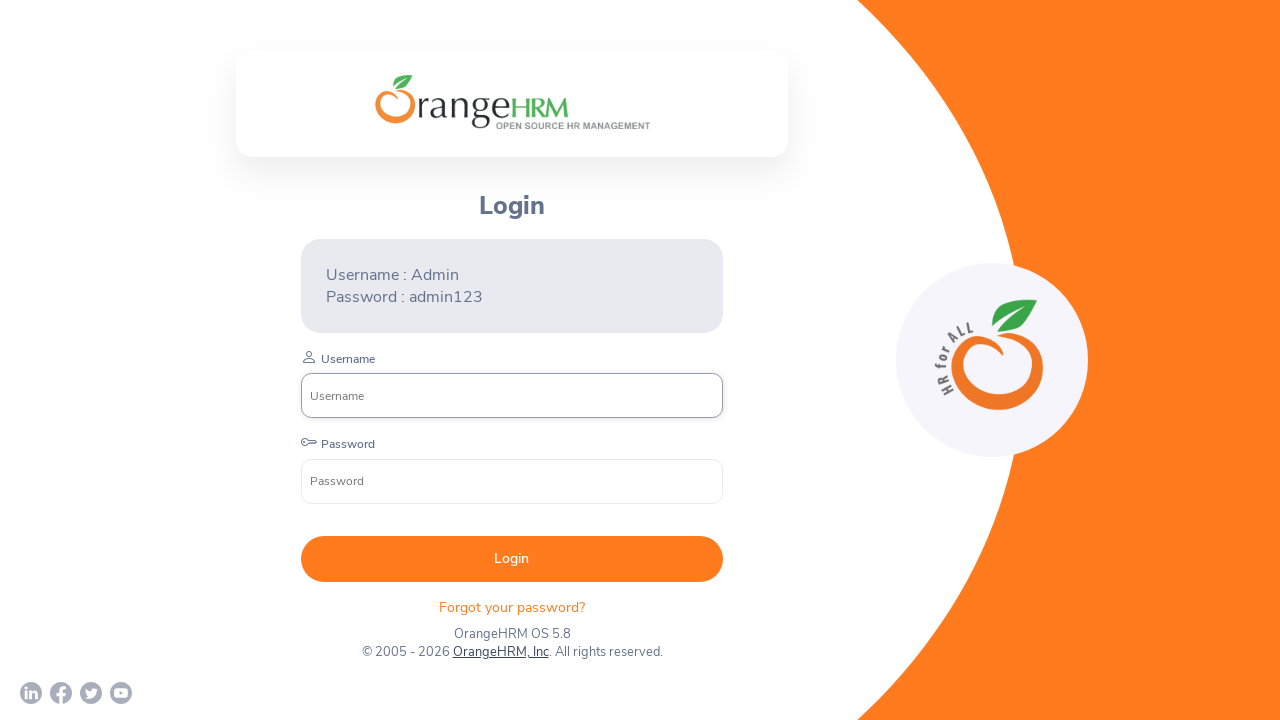

Refreshed the page to reload content
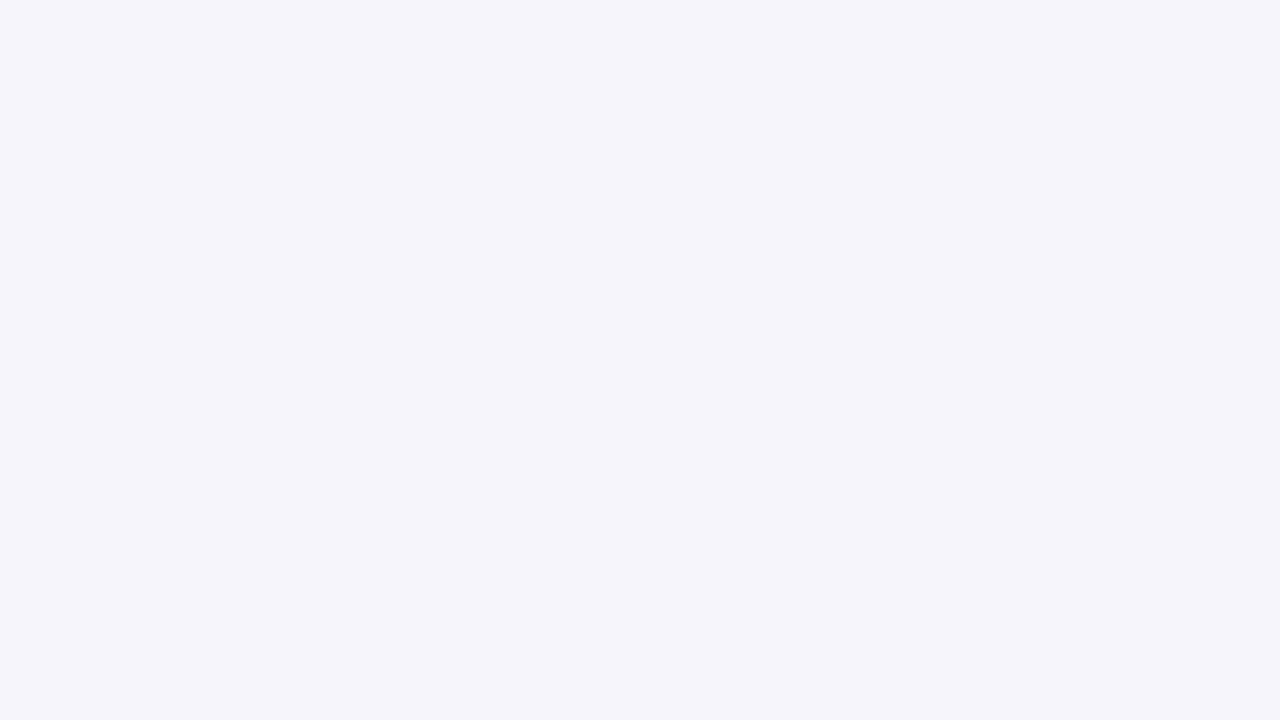

Navigated back in browser history
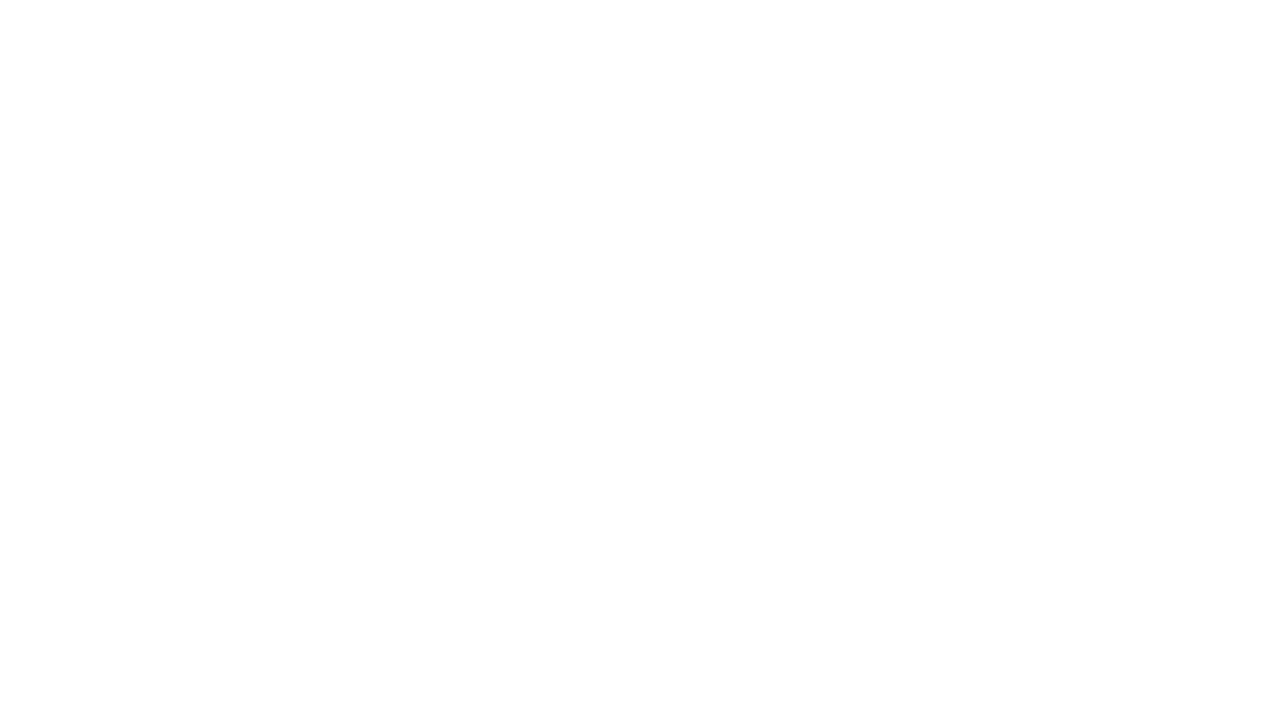

Navigated forward in browser history
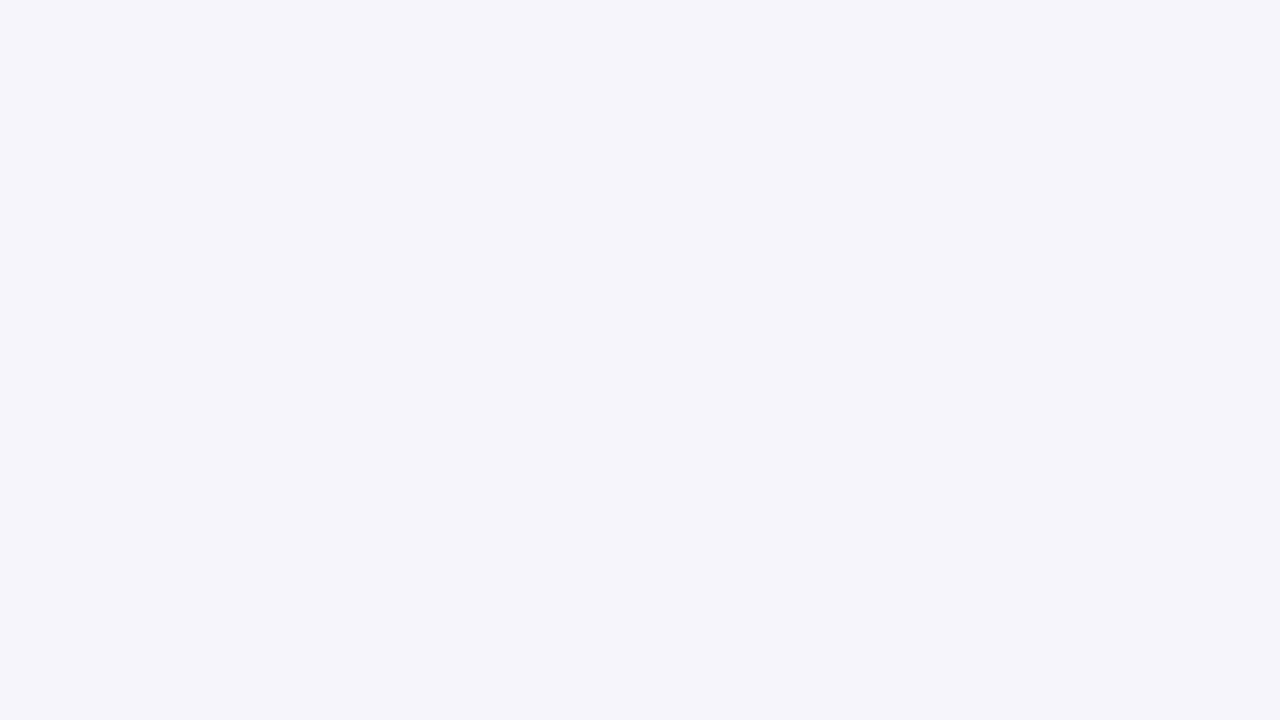

Maximized window by setting viewport to 1920x1080
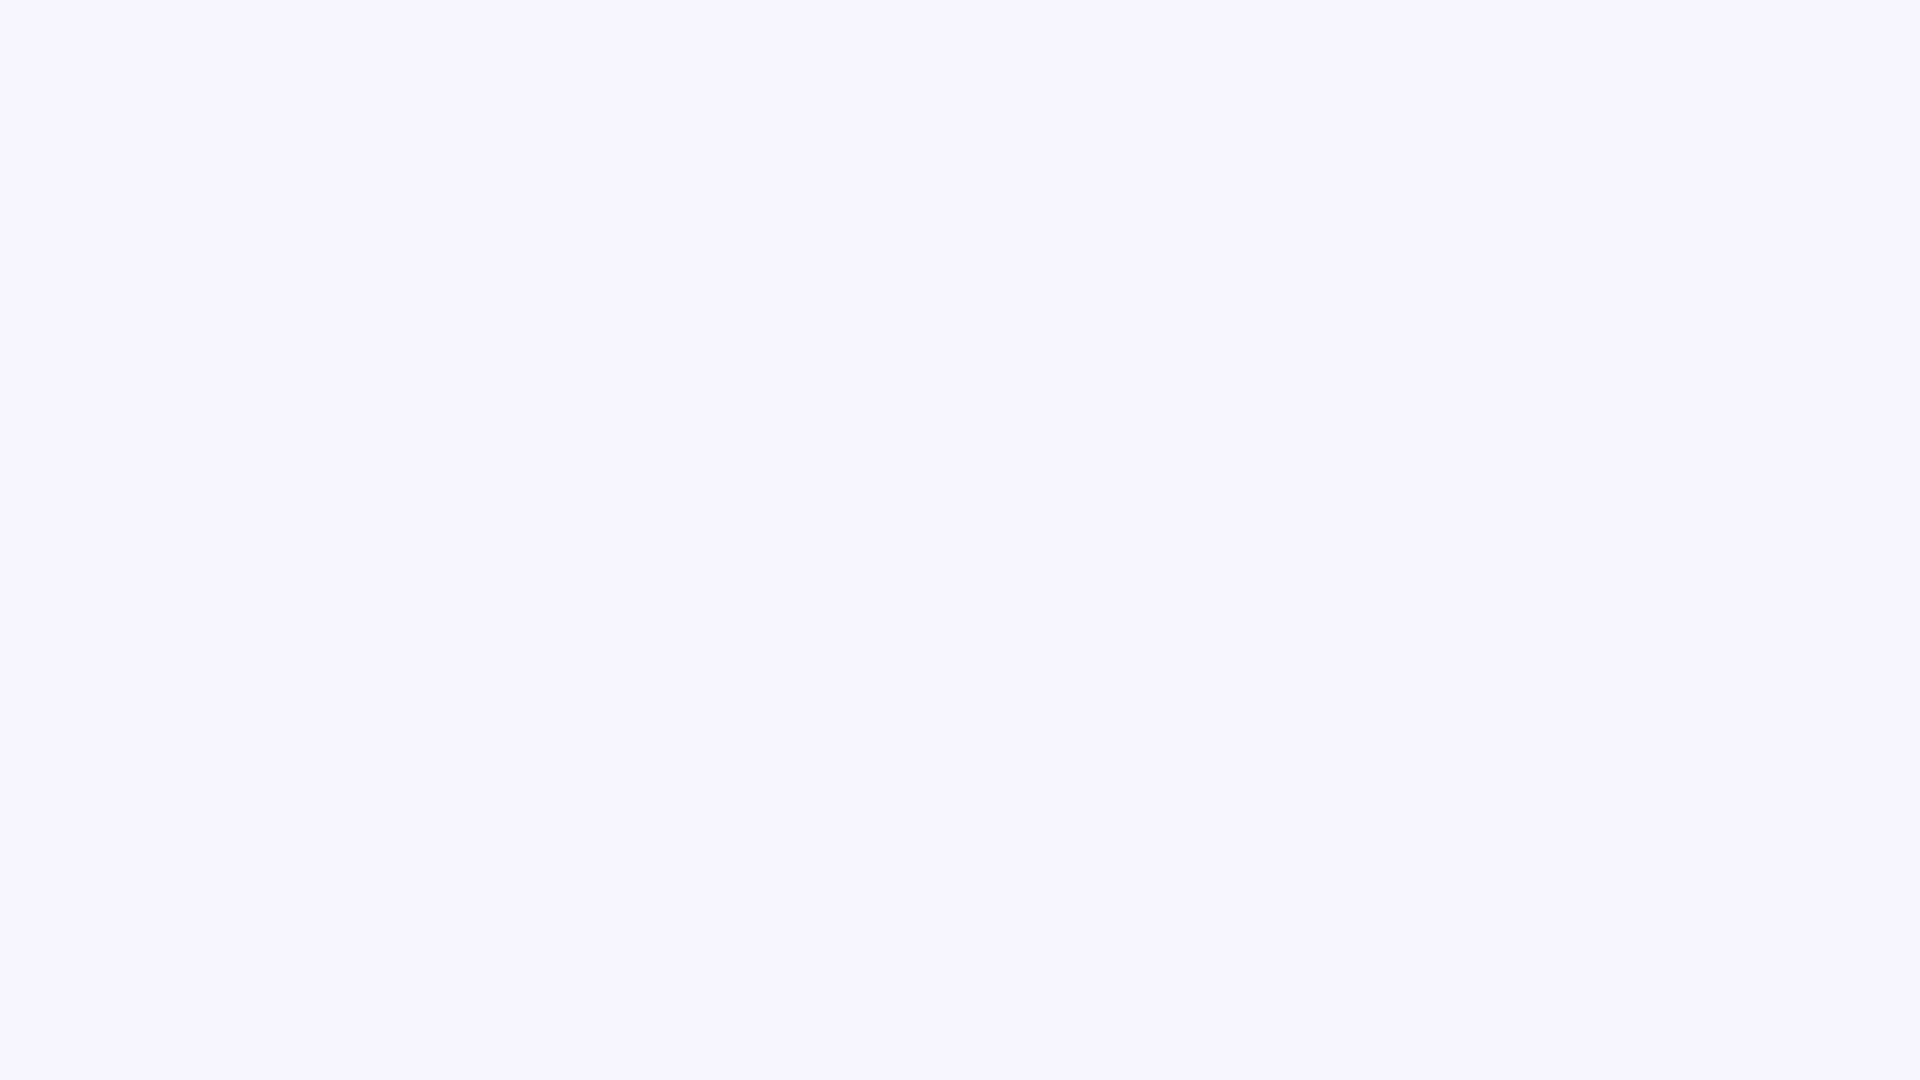

Waited 1 second to observe the page state
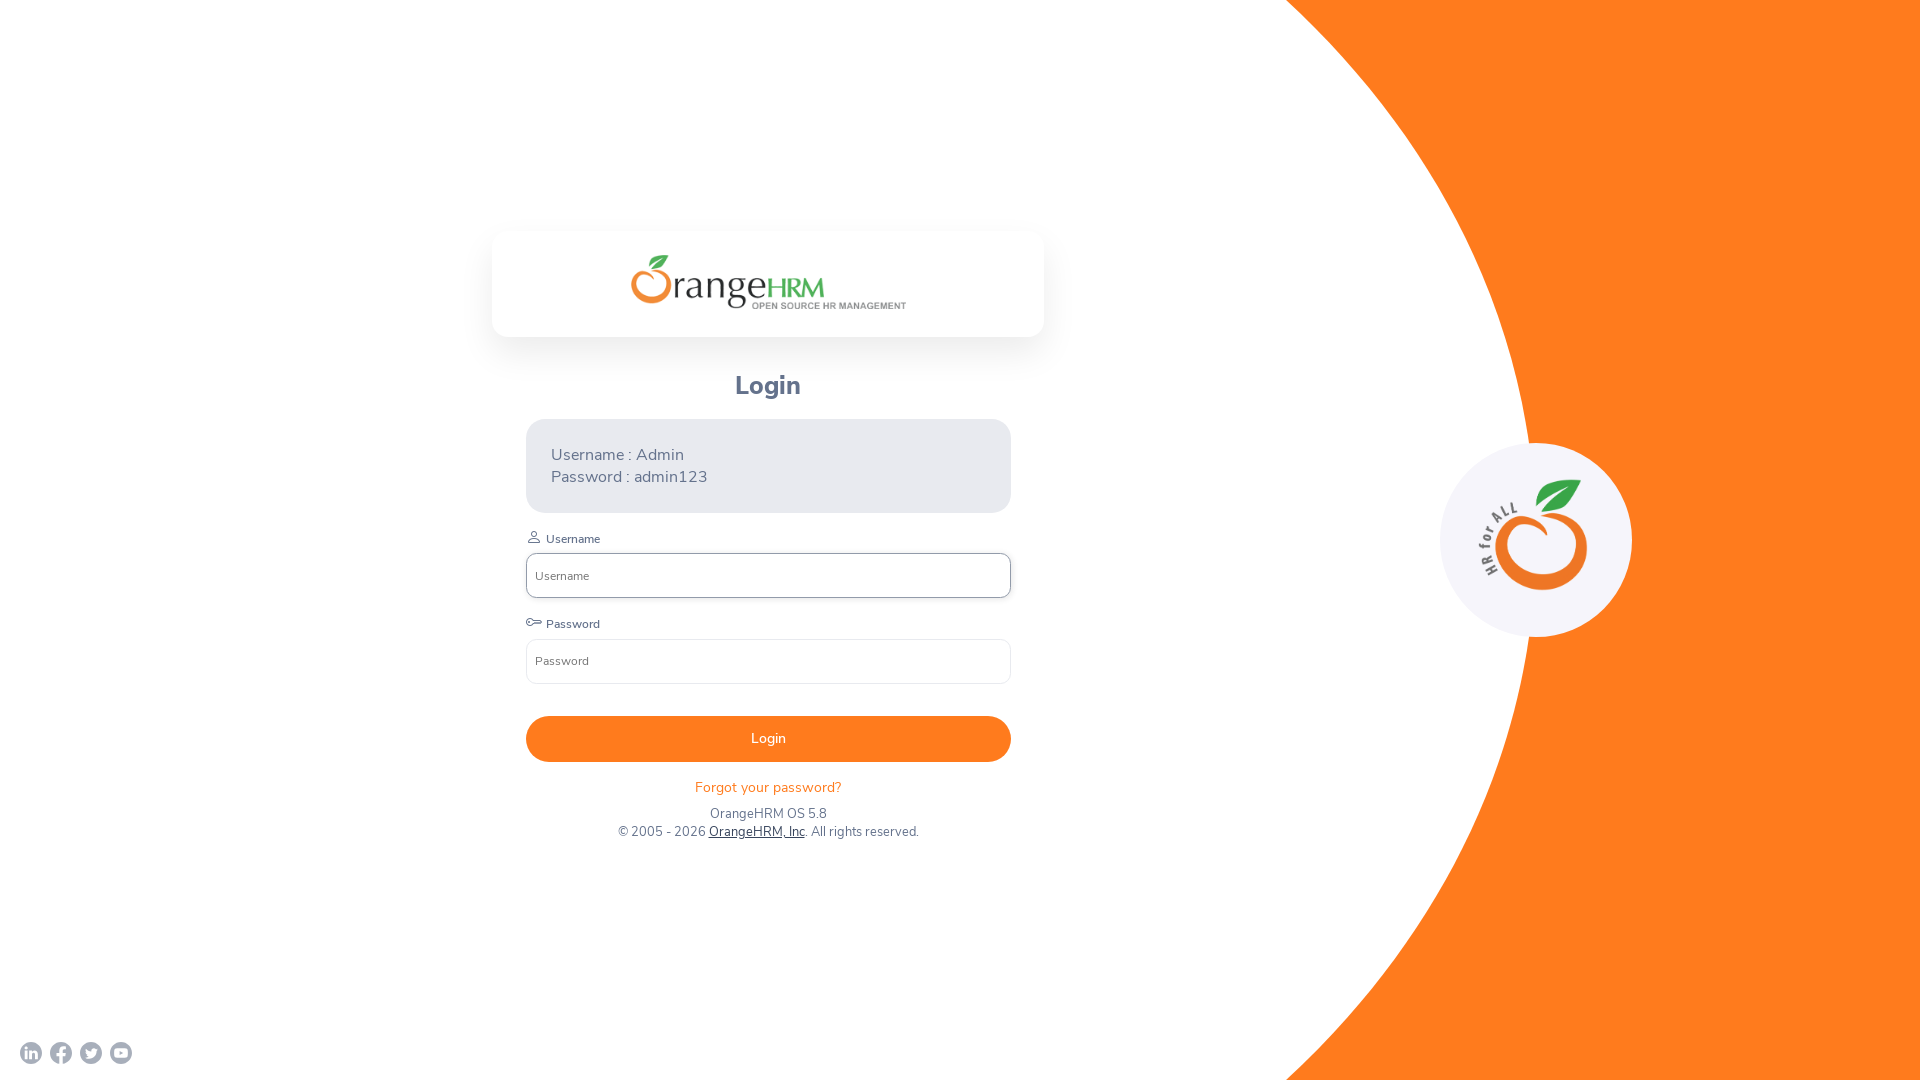

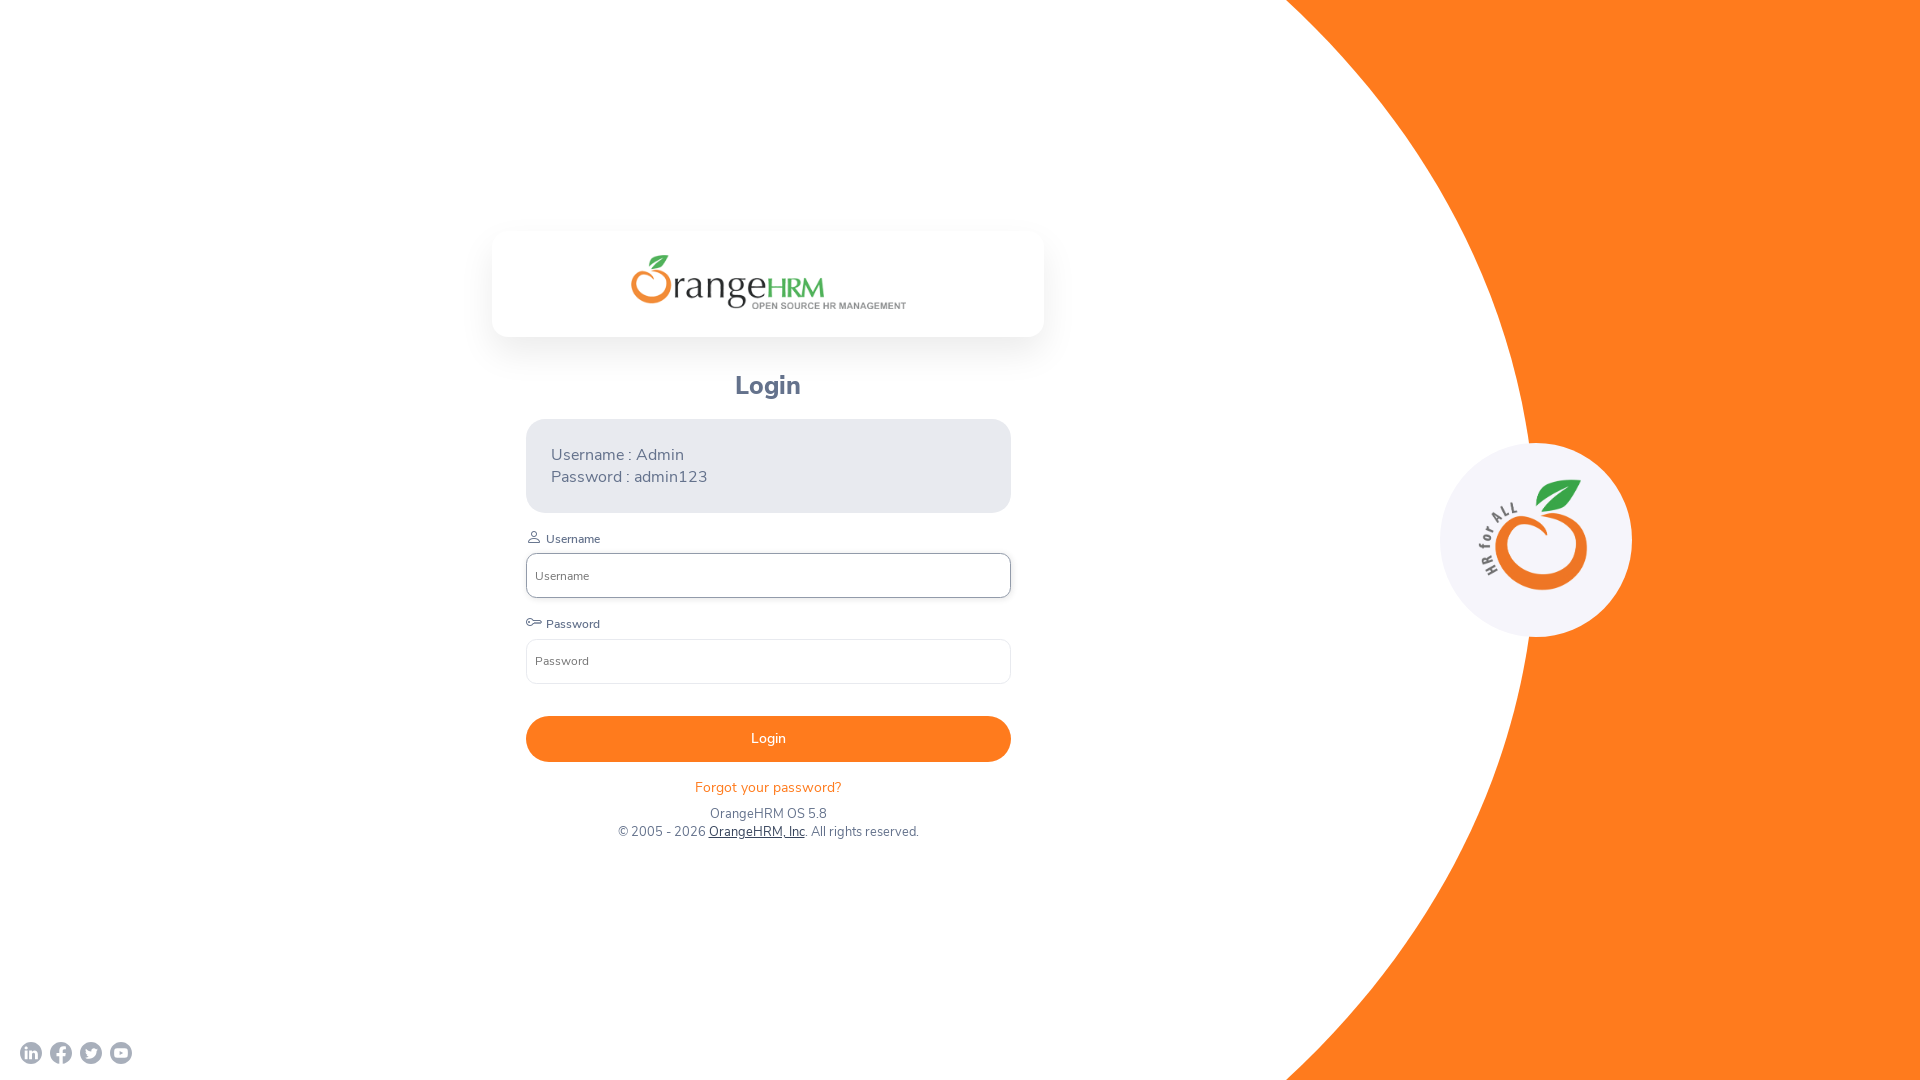